Tests JavaScript prompt alert functionality by clicking a button to trigger a prompt, entering text into the prompt dialog, accepting it, and verifying the result message is displayed.

Starting URL: https://the-internet.herokuapp.com/javascript_alerts

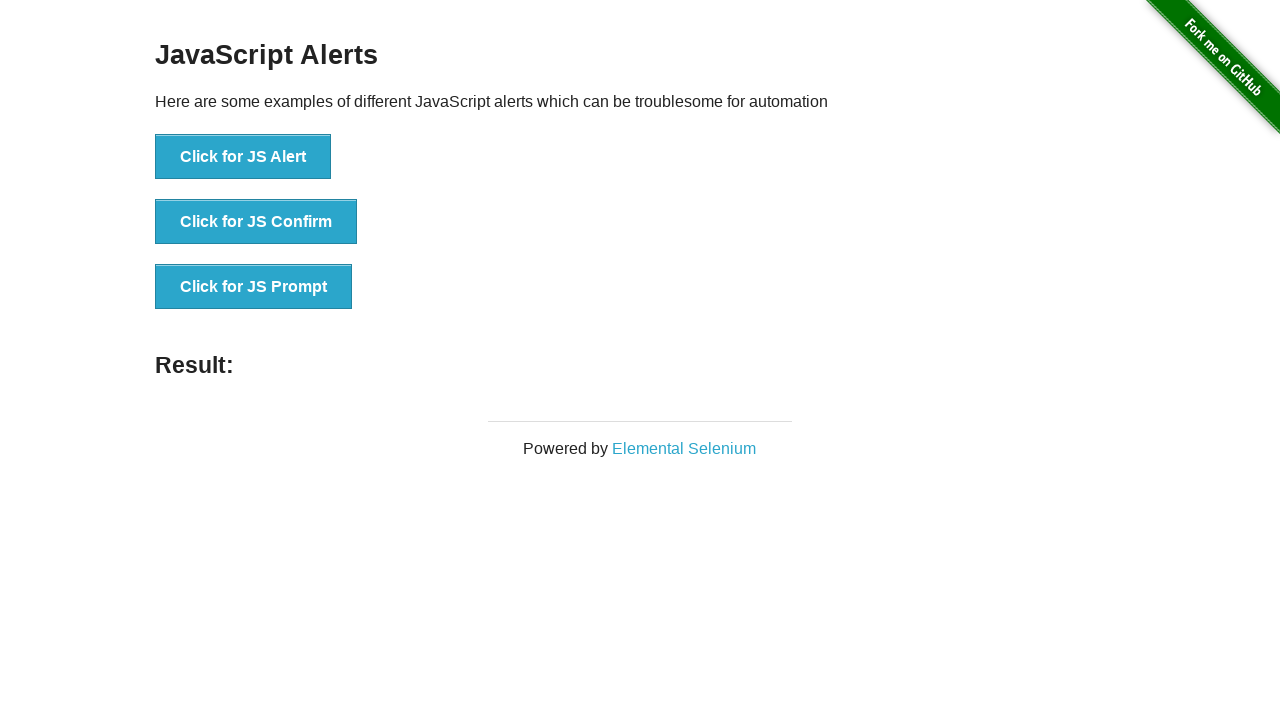

Clicked the JS Prompt button at (254, 287) on xpath=//html/body/div[2]/div/div/ul/li[3]/button
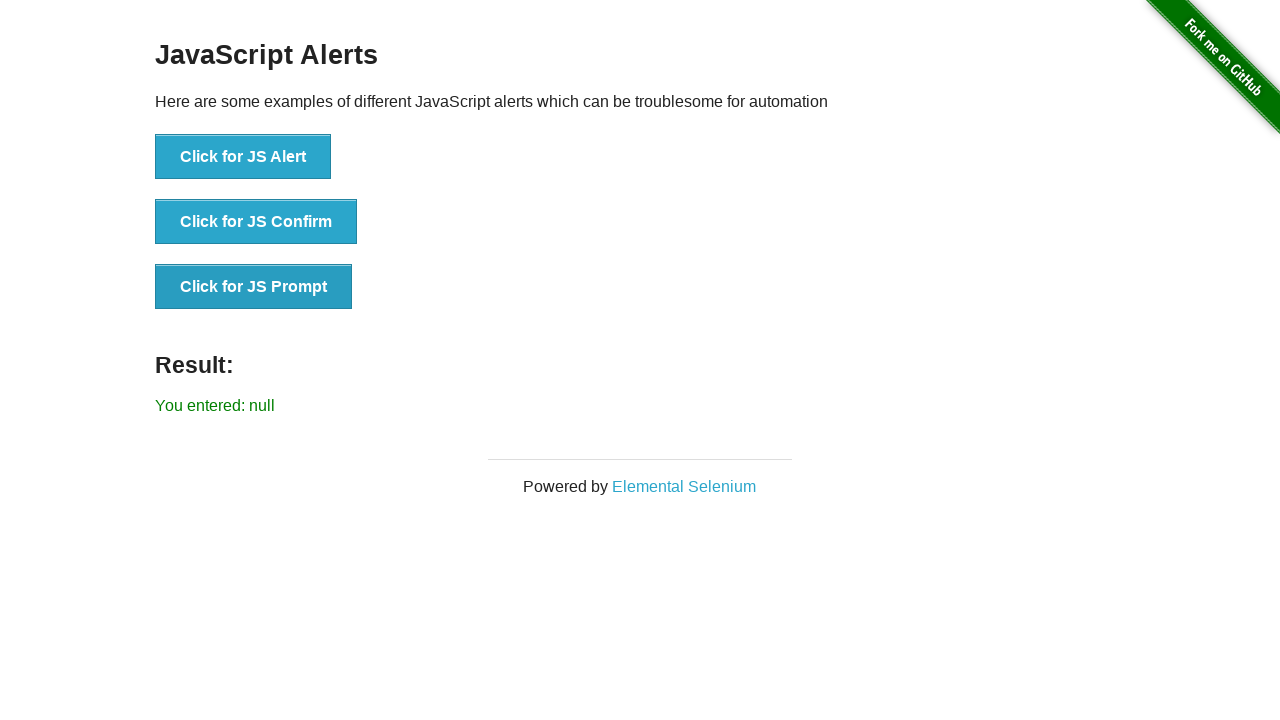

Set up dialog handler to accept prompt with text 'Nayem'
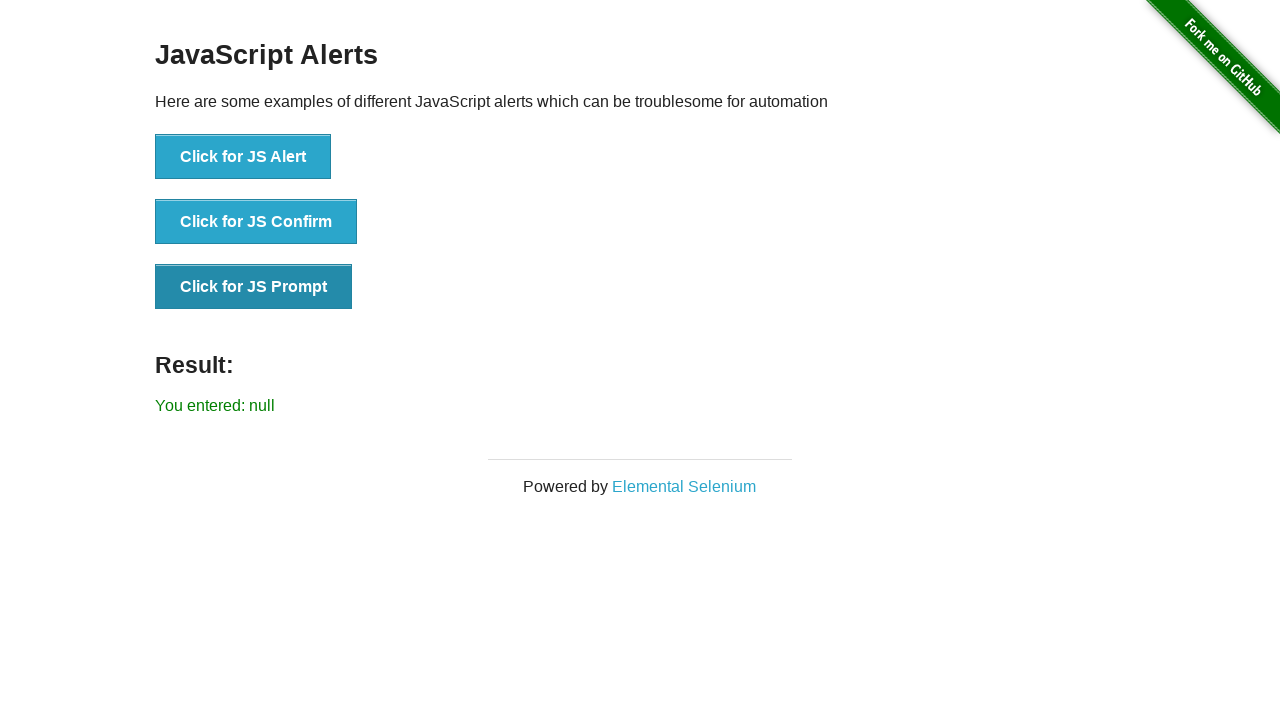

Clicked 'Click for JS Prompt' button to trigger the prompt dialog at (254, 287) on button:has-text('Click for JS Prompt')
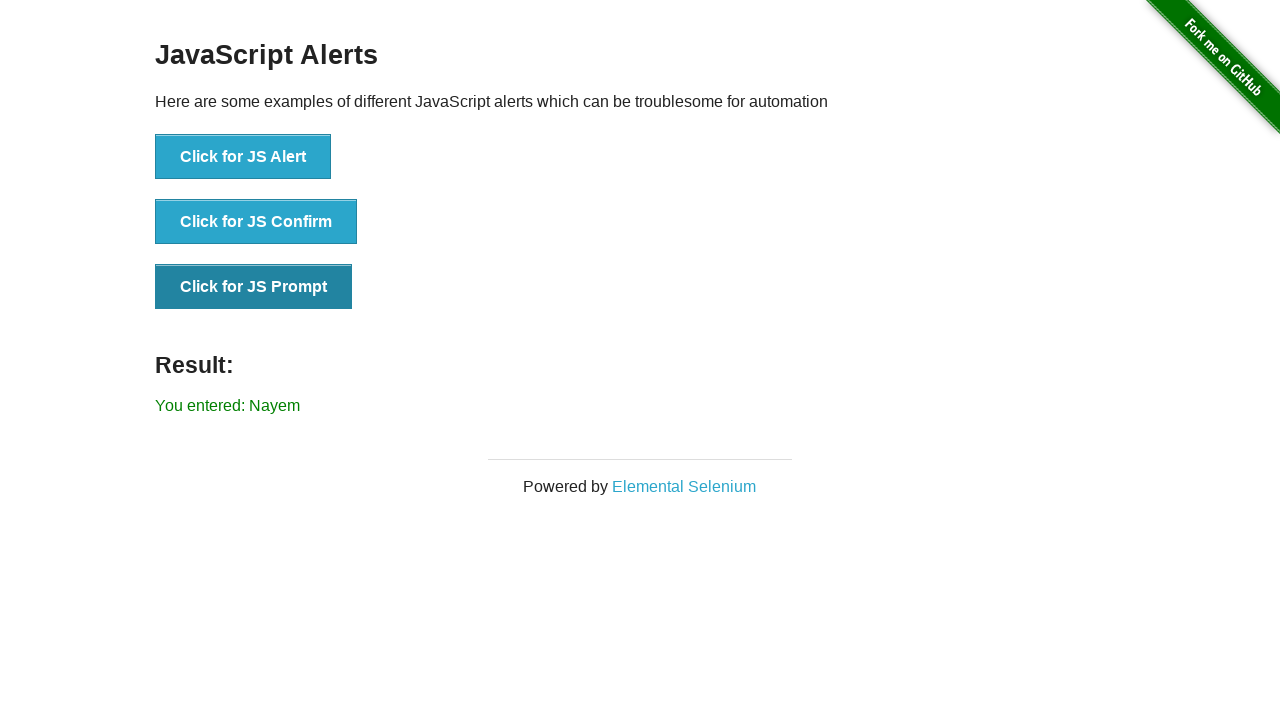

Result message element loaded and is visible
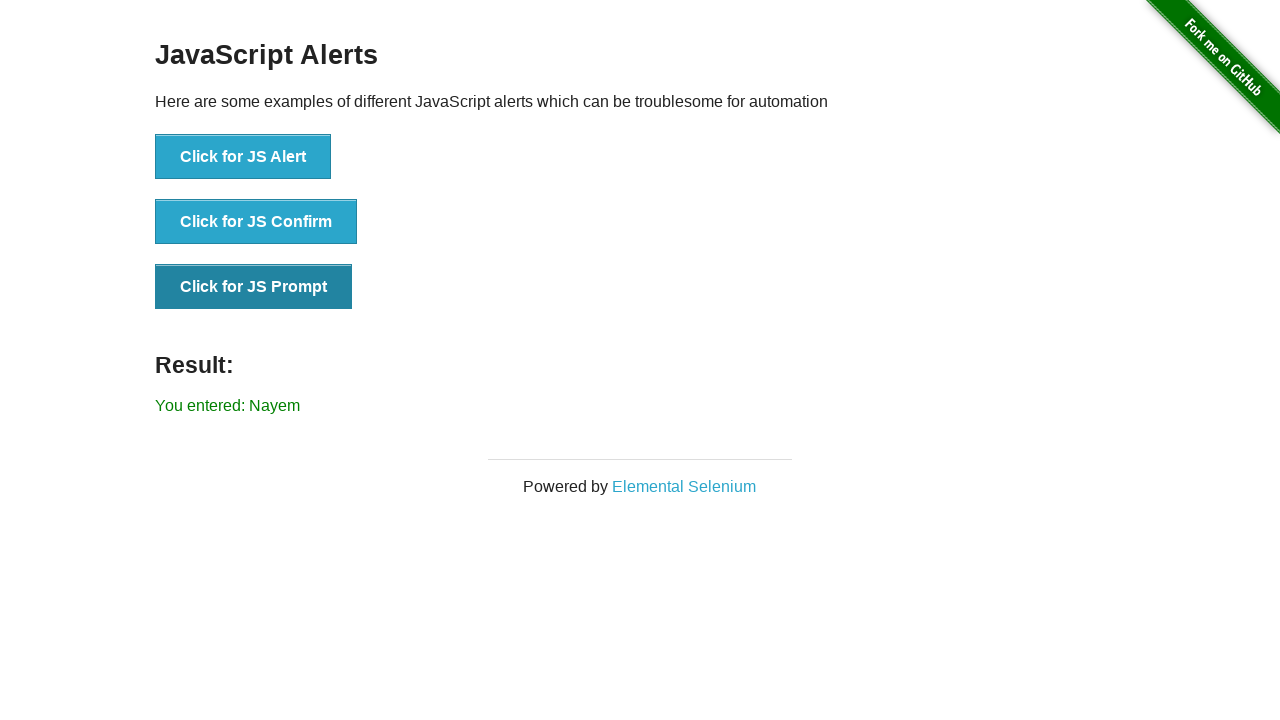

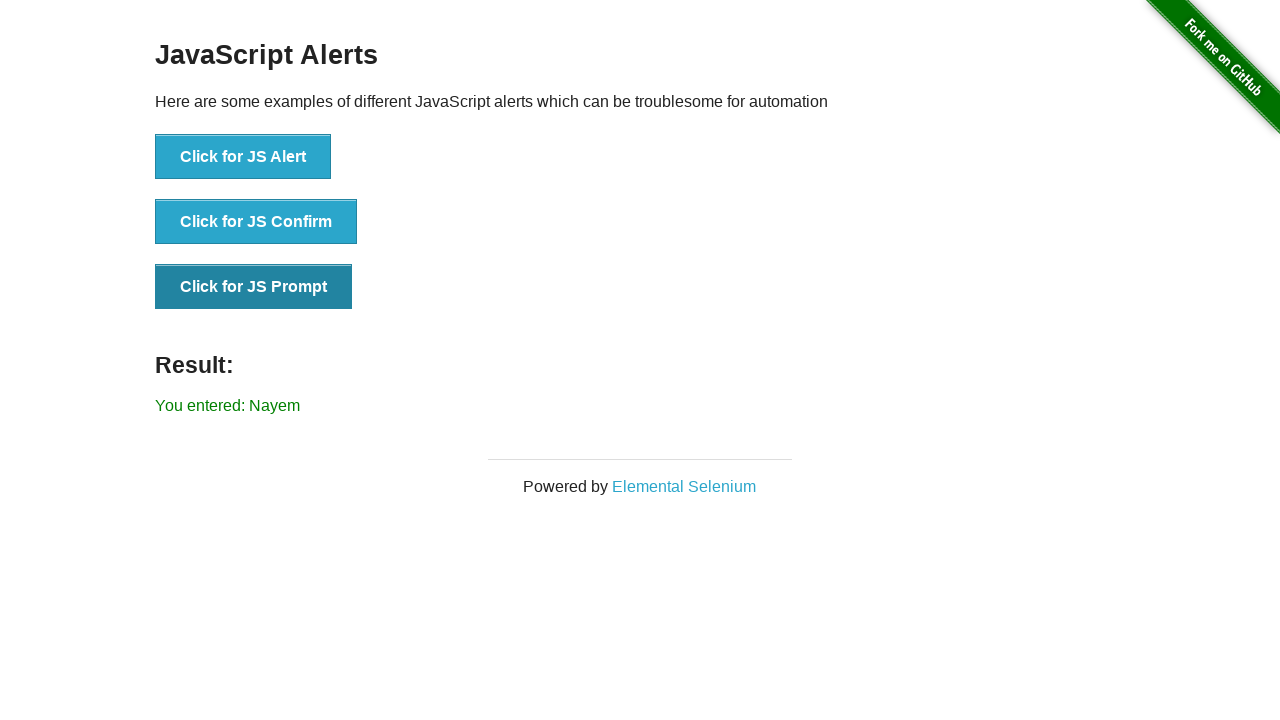